Tests passenger count selection and currency dropdown on a travel booking form

Starting URL: https://rahulshettyacademy.com/dropdownsPractise/

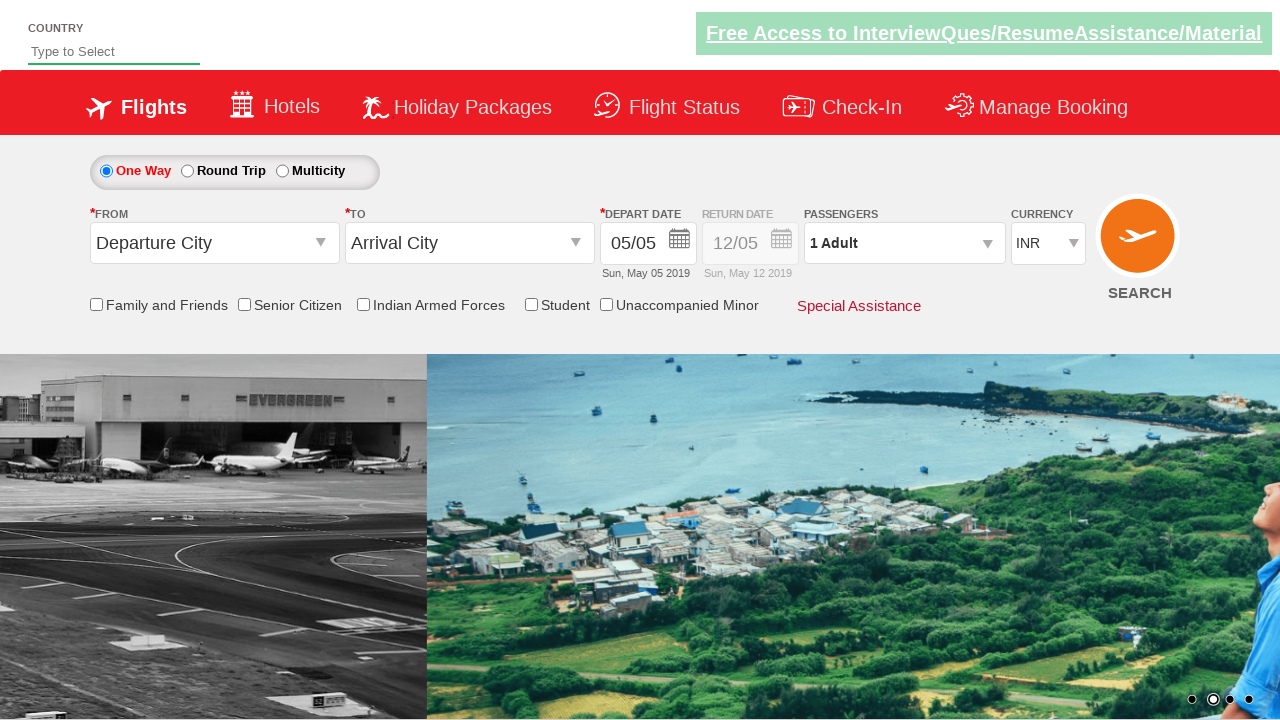

Clicked on passenger info dropdown at (904, 243) on #divpaxinfo
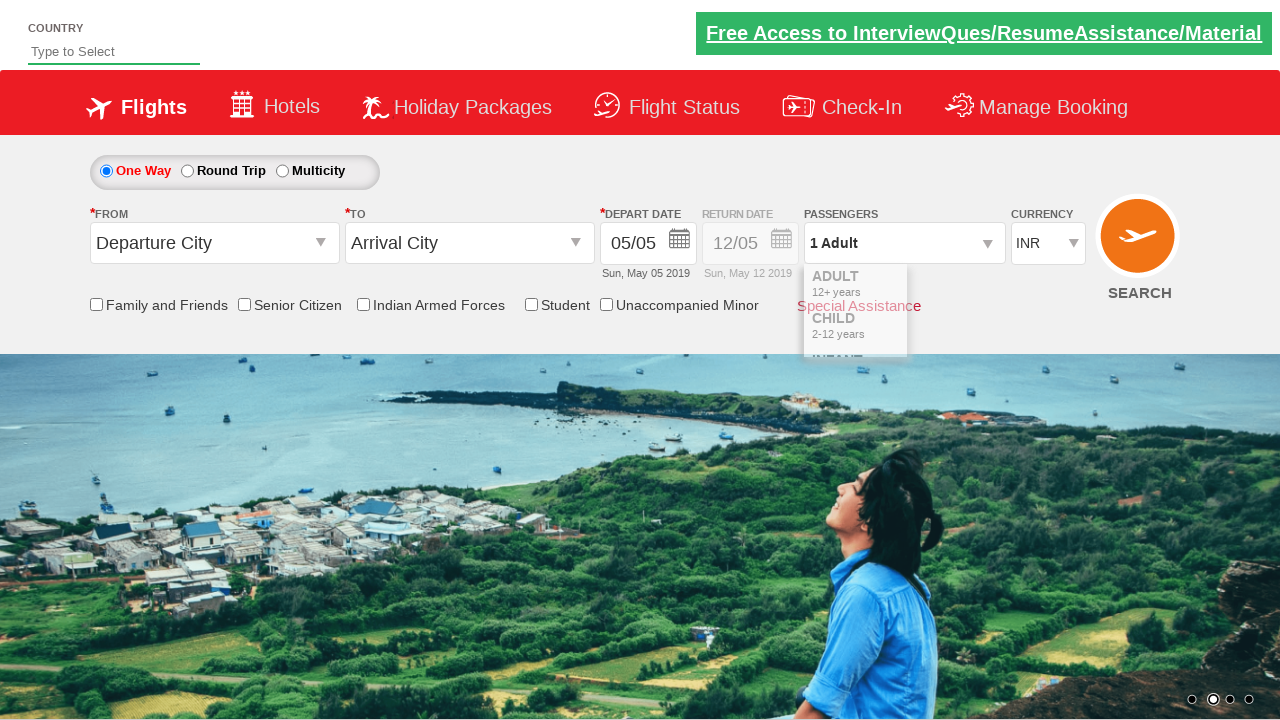

Waited for dropdown to open
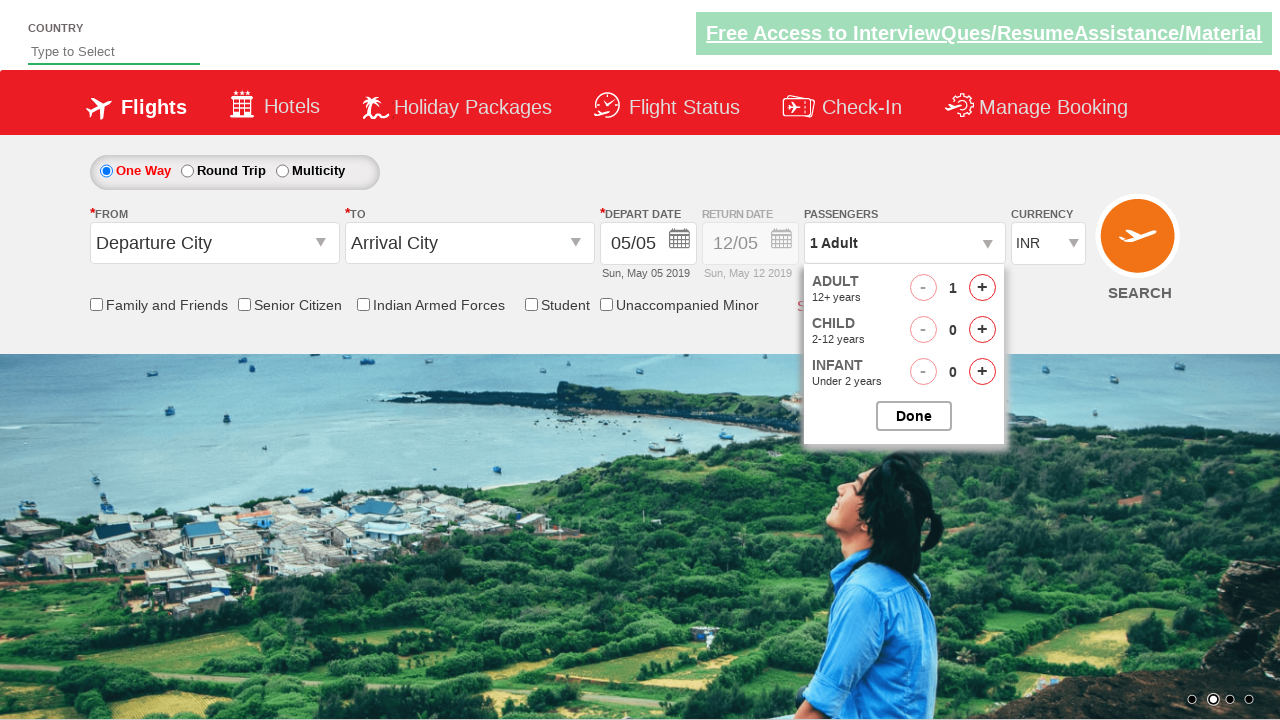

Increased adult count (iteration 1) at (982, 288) on #hrefIncAdt
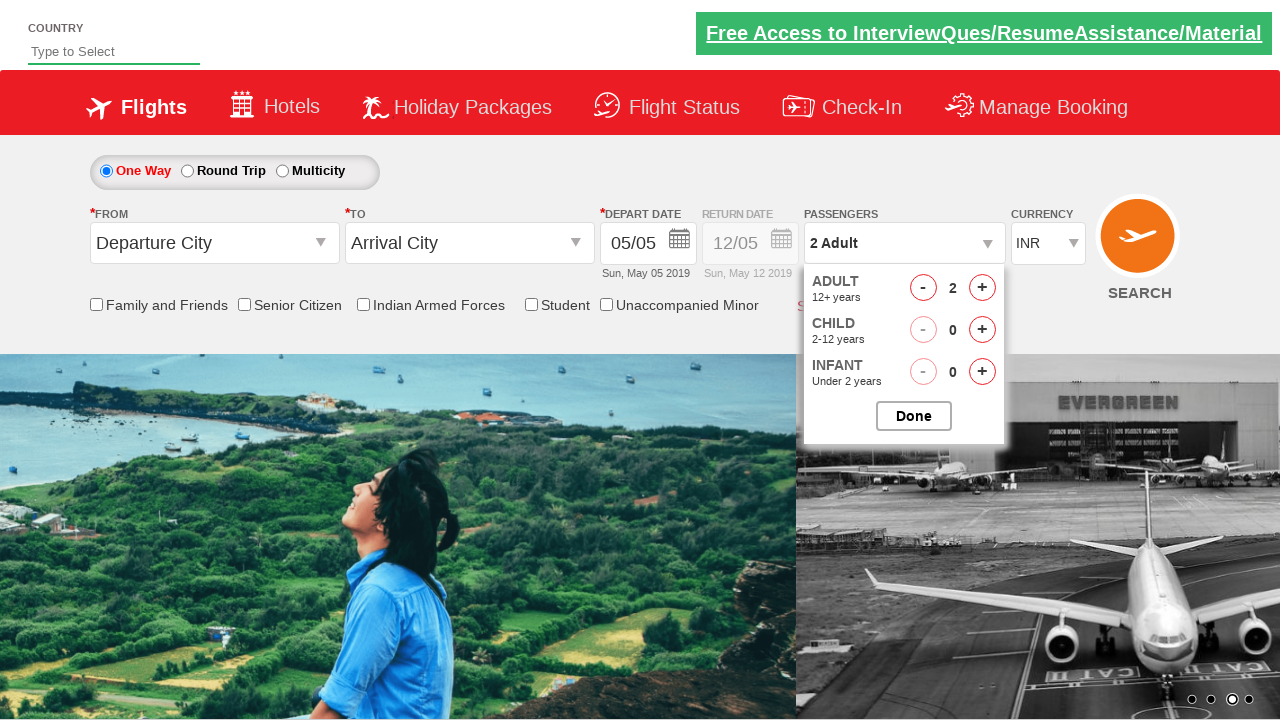

Increased adult count (iteration 2) at (982, 288) on #hrefIncAdt
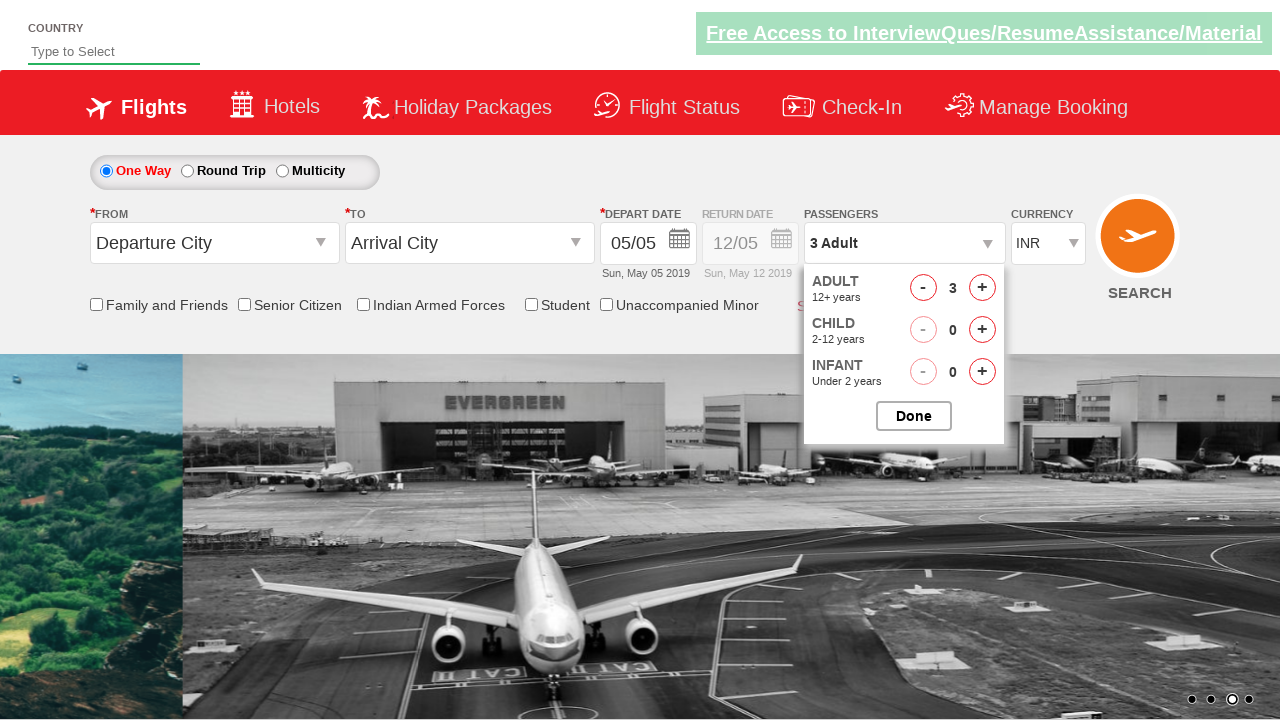

Increased adult count (iteration 3) at (982, 288) on #hrefIncAdt
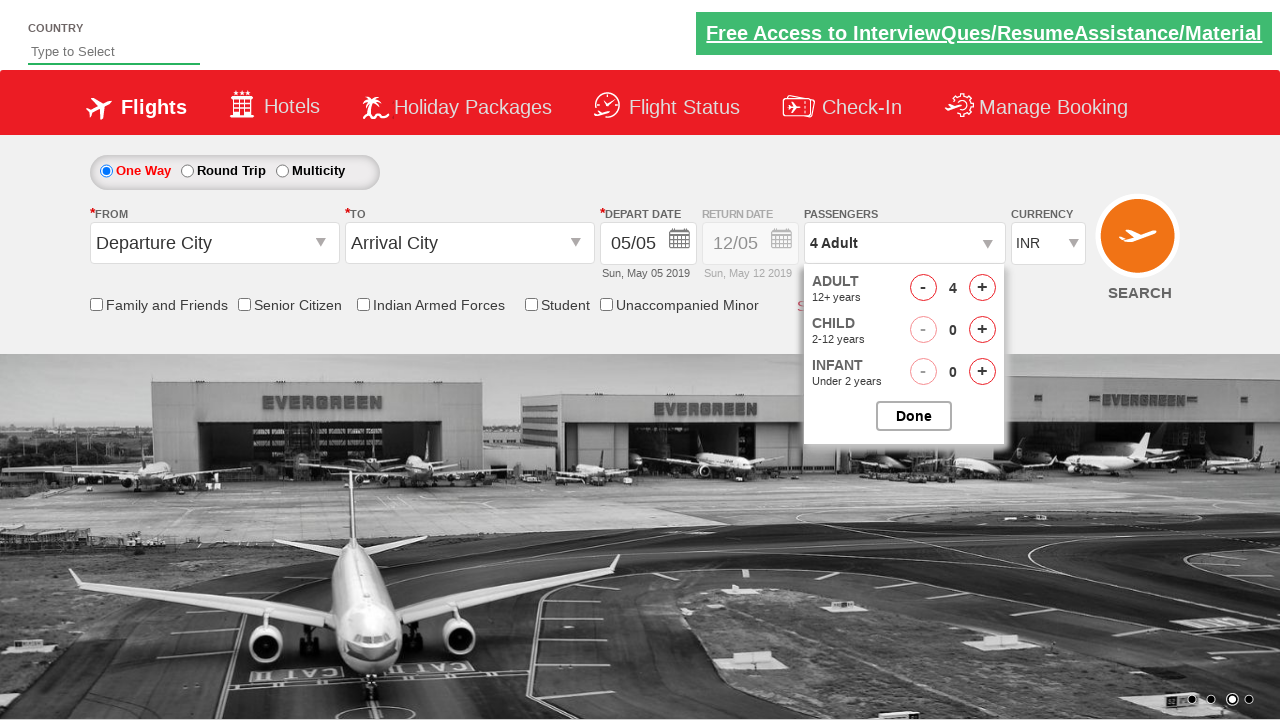

Decreased adult count (iteration 1) at (923, 288) on #hrefDecAdt
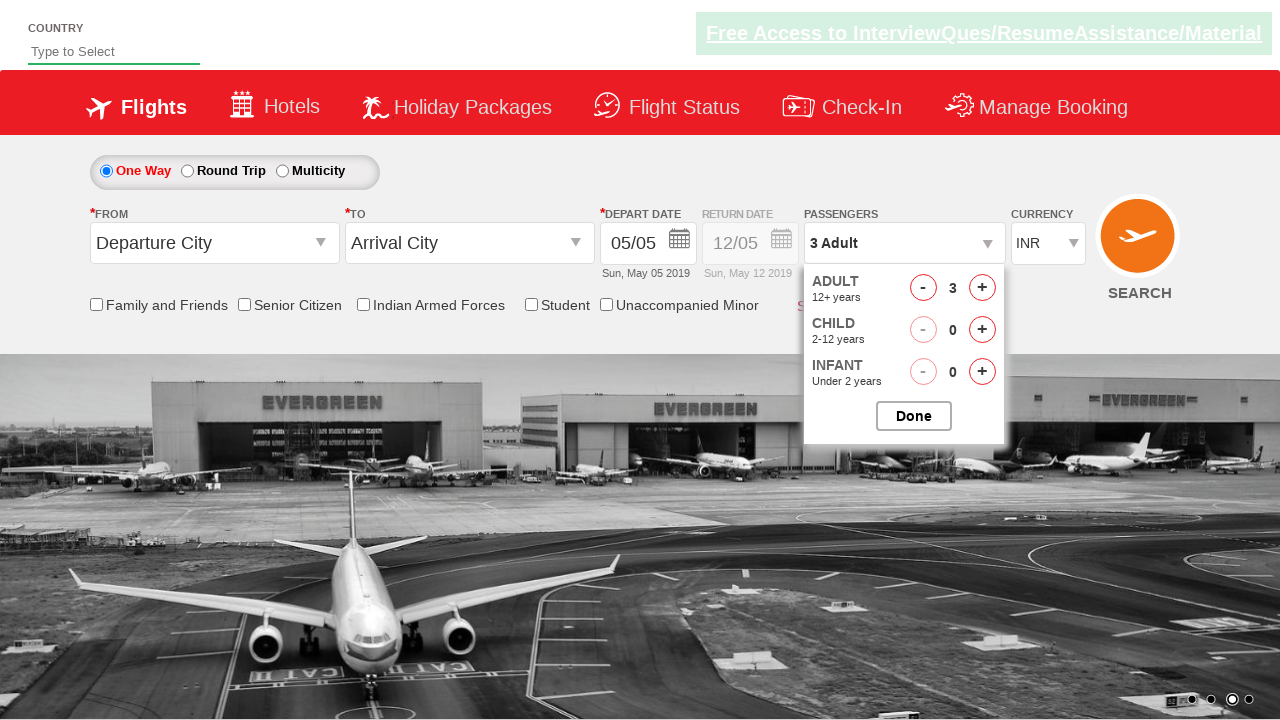

Decreased adult count (iteration 2) at (923, 288) on #hrefDecAdt
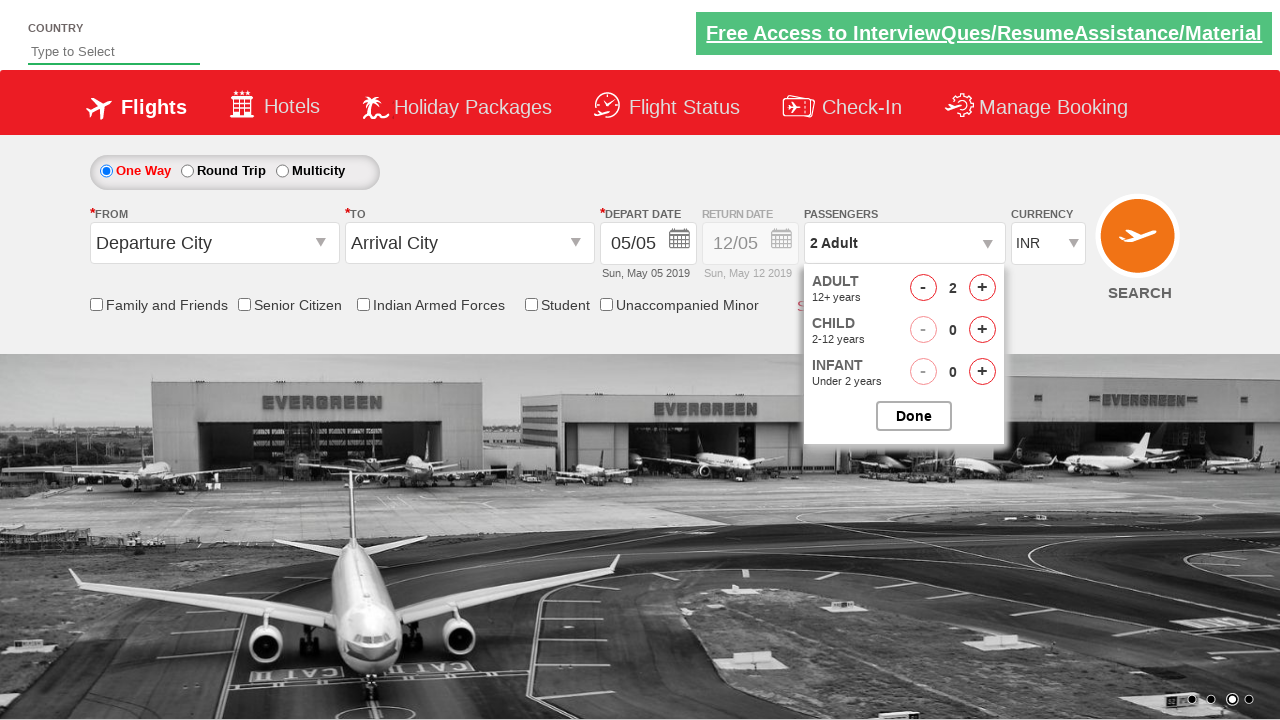

Decreased adult count (iteration 3) at (923, 288) on #hrefDecAdt
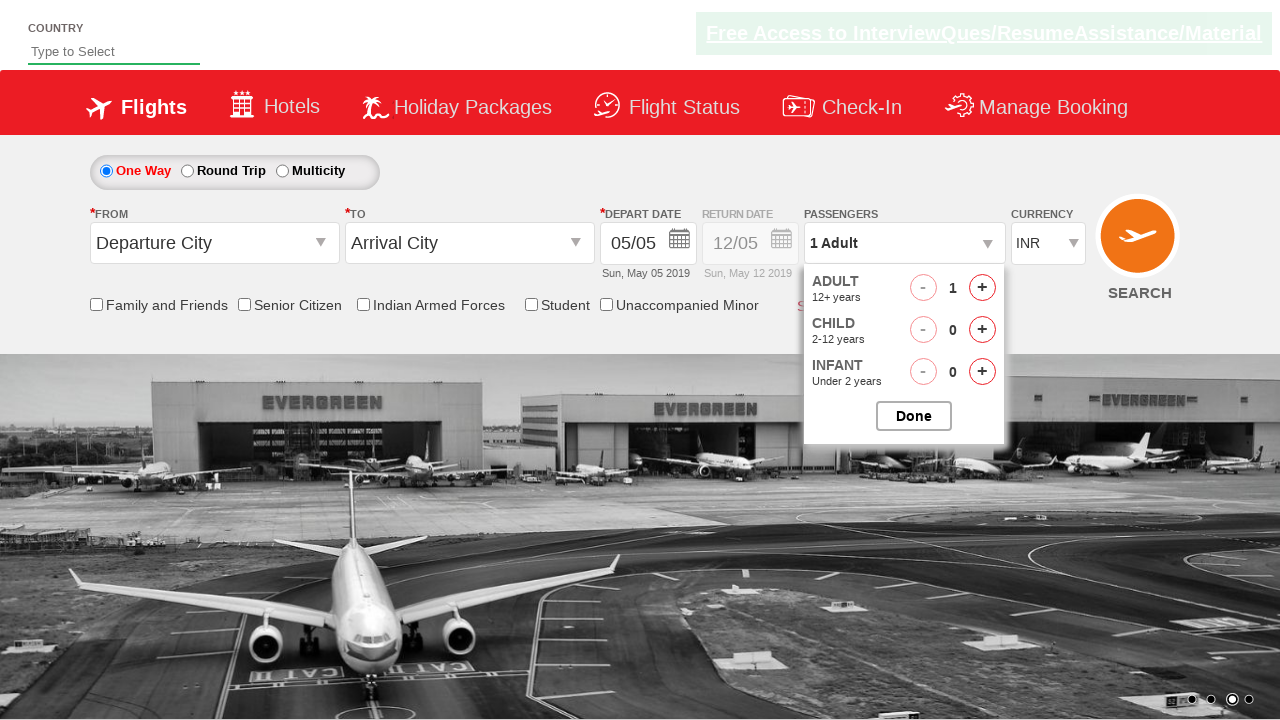

Selected currency option at index 2 from dropdown on #ctl00_mainContent_DropDownListCurrency
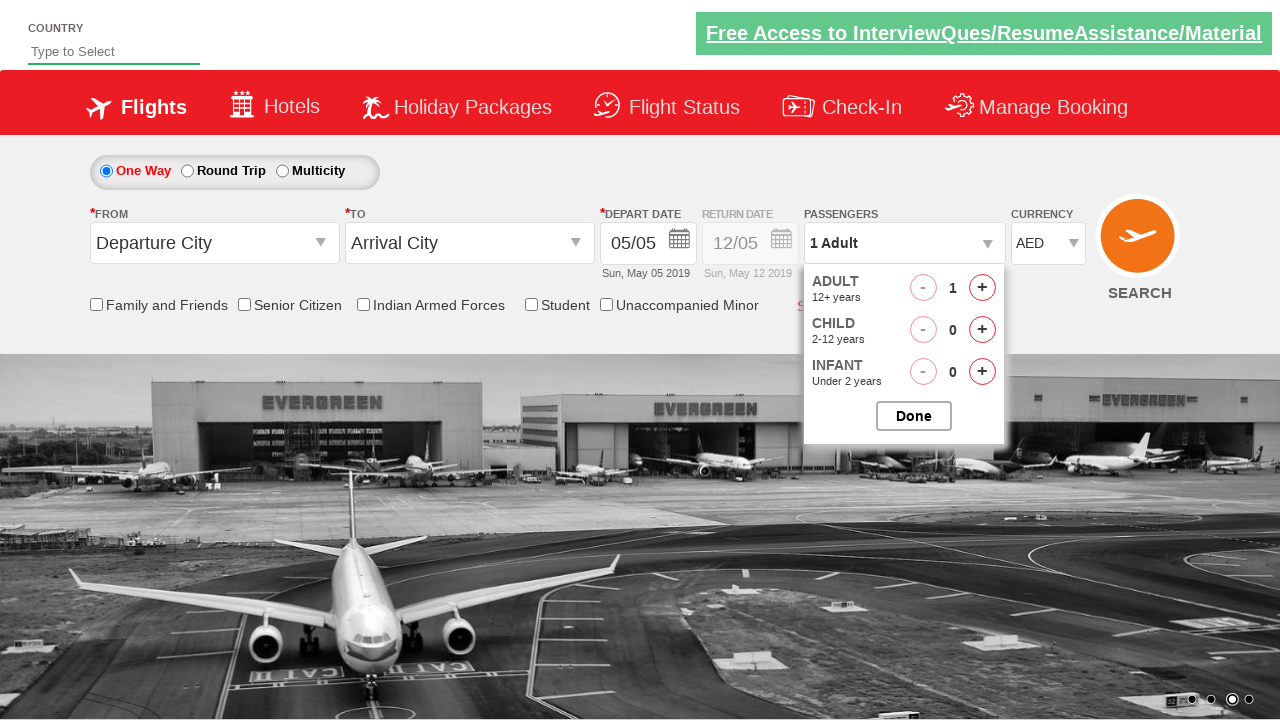

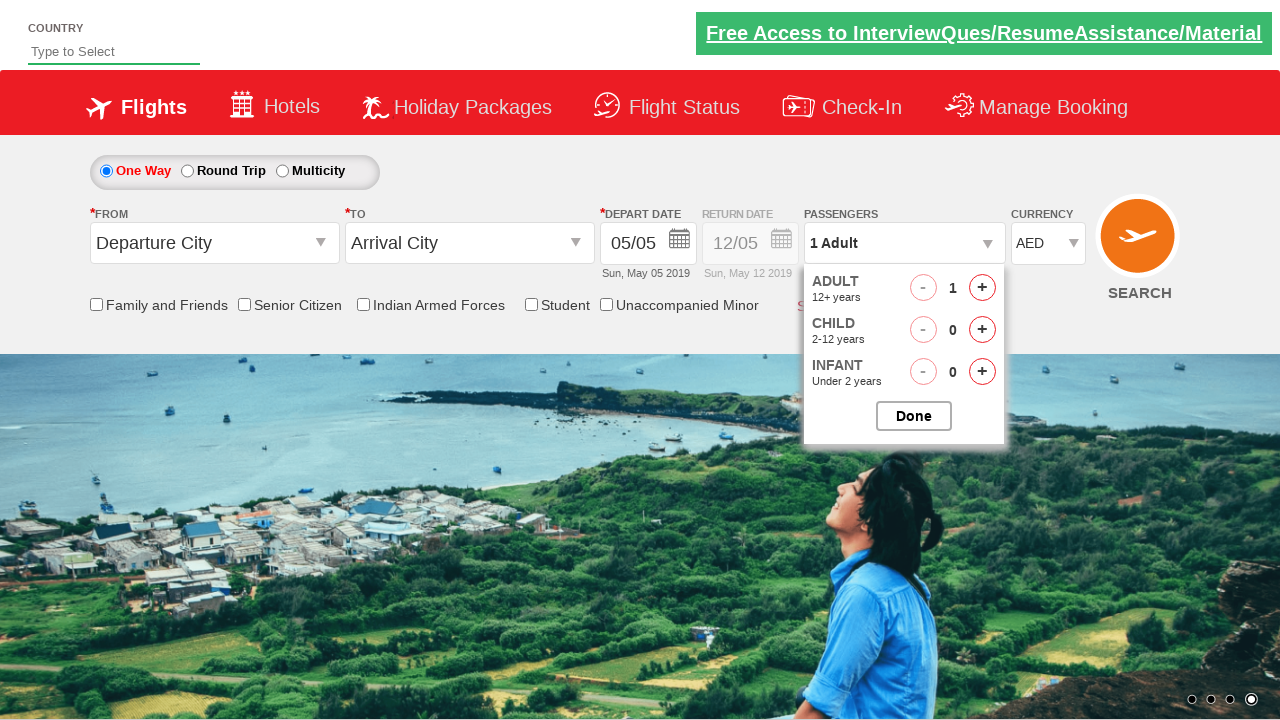